Tests browser alert functionality by clicking a button to trigger a confirm box alert and accepting it

Starting URL: http://demo.automationtesting.in/Alerts.html

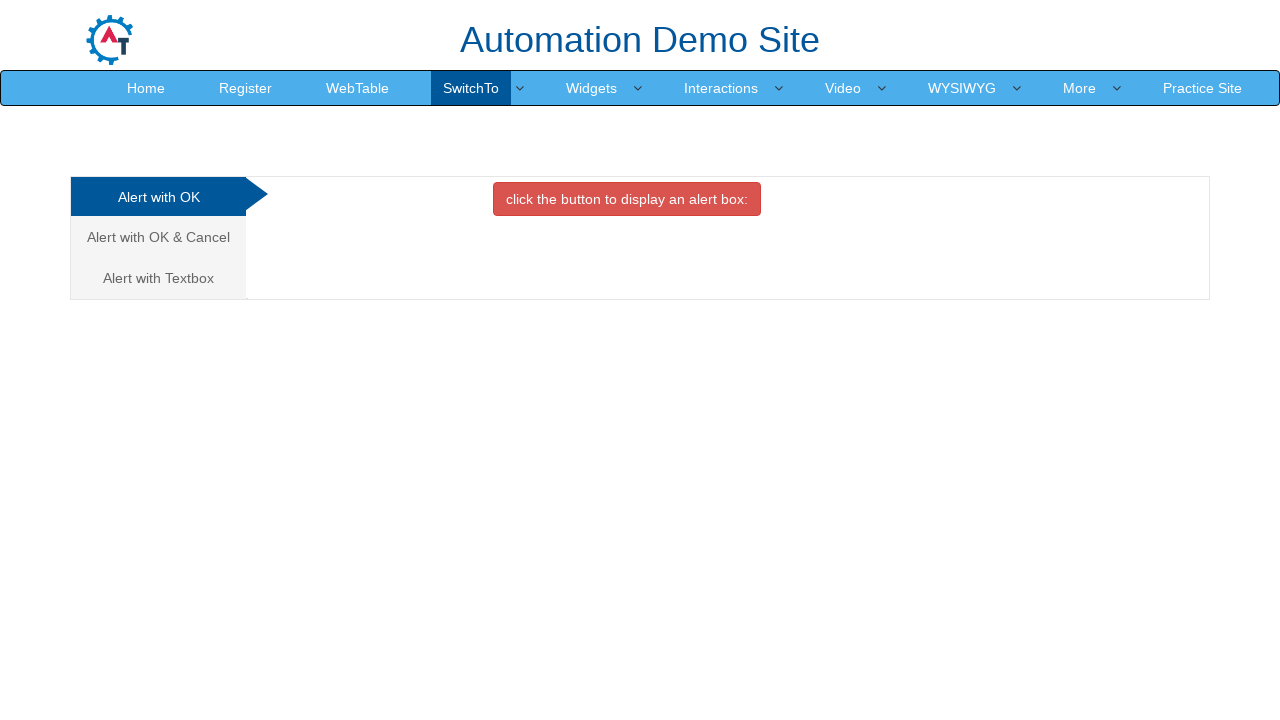

Clicked on the 'Alert with OK & Cancel' tab at (158, 237) on xpath=//a[text()='Alert with OK & Cancel ']
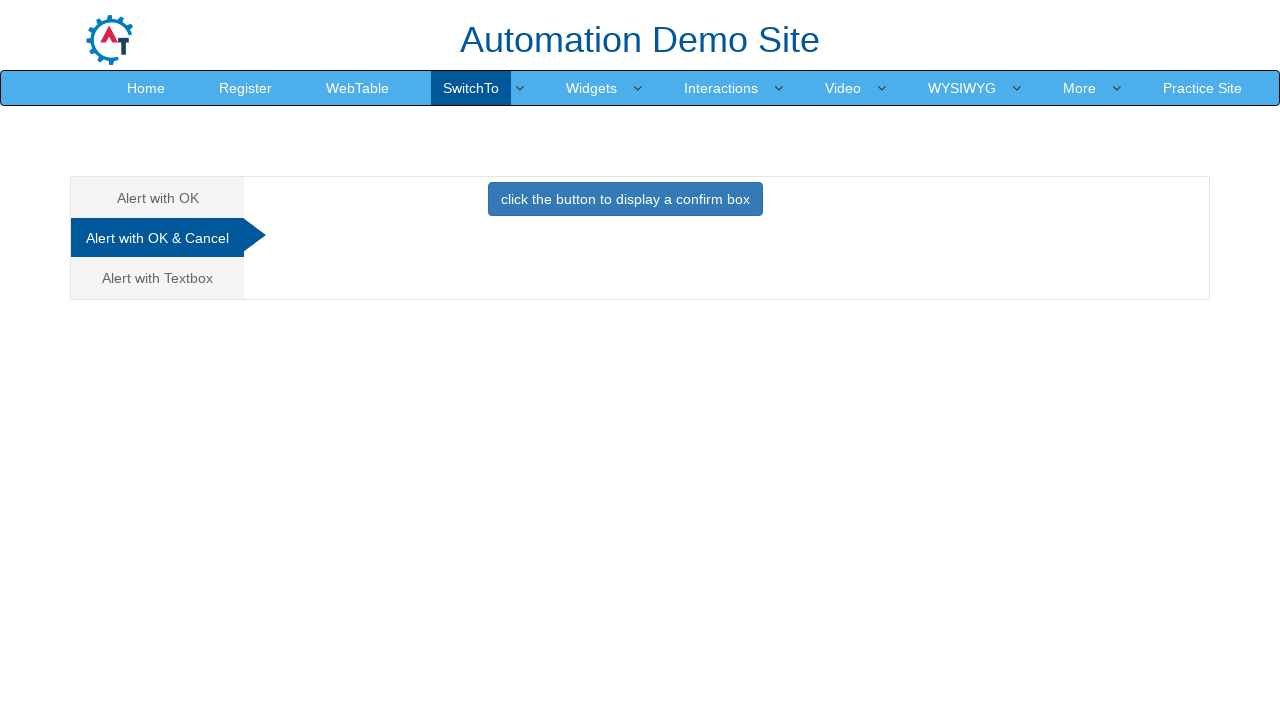

Clicked button to display confirm box at (625, 199) on xpath=//button[text()='click the button to display a confirm box ']
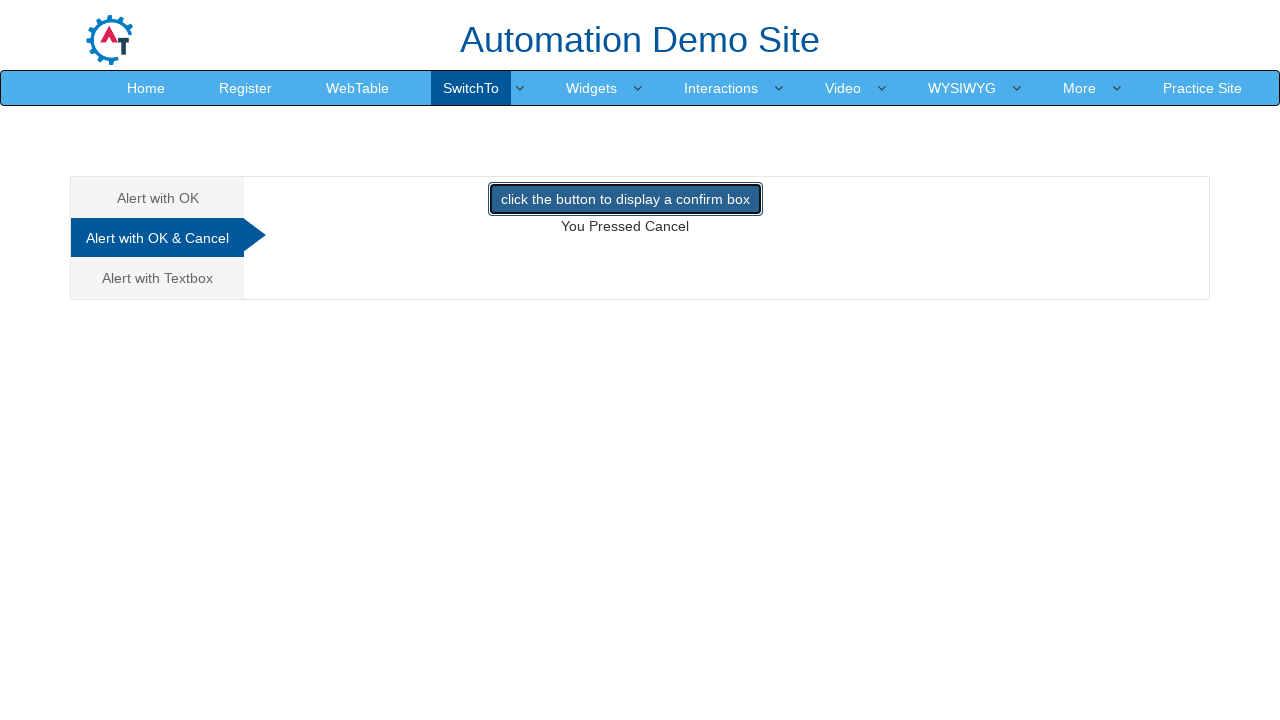

Set up dialog listener to accept alerts
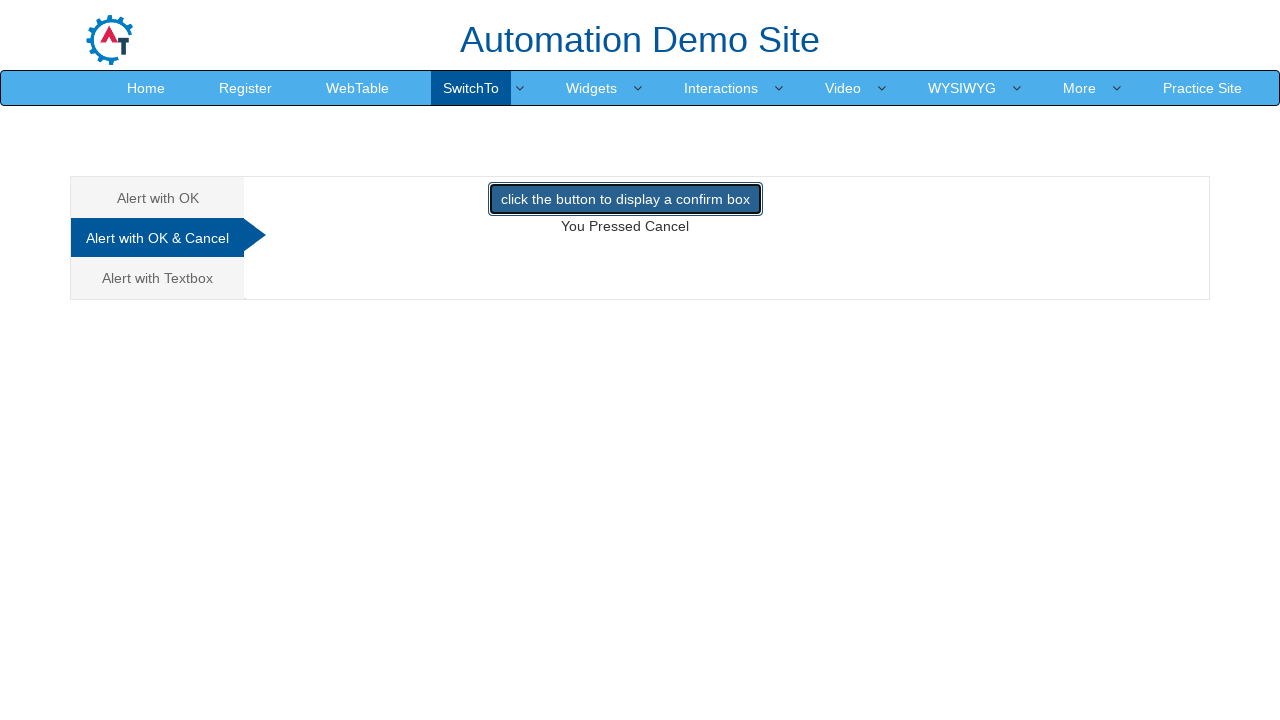

Clicked button again to trigger confirm box dialog and accepted it at (625, 199) on xpath=//button[text()='click the button to display a confirm box ']
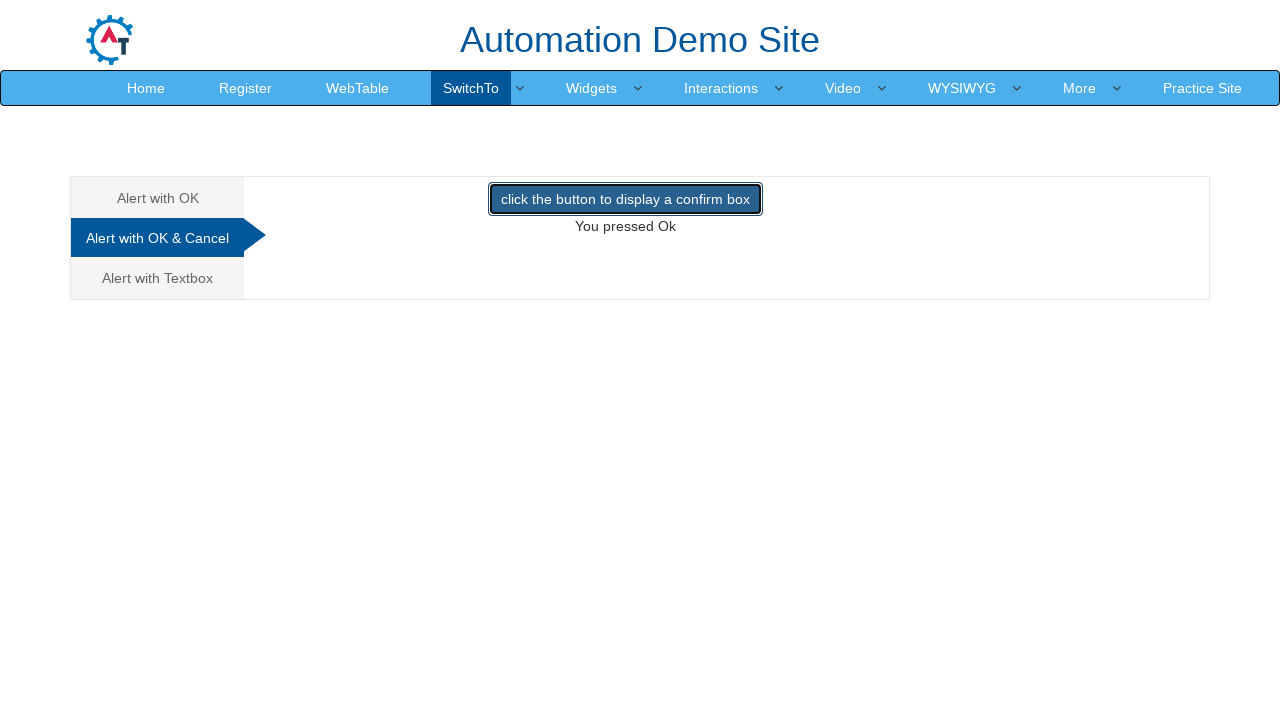

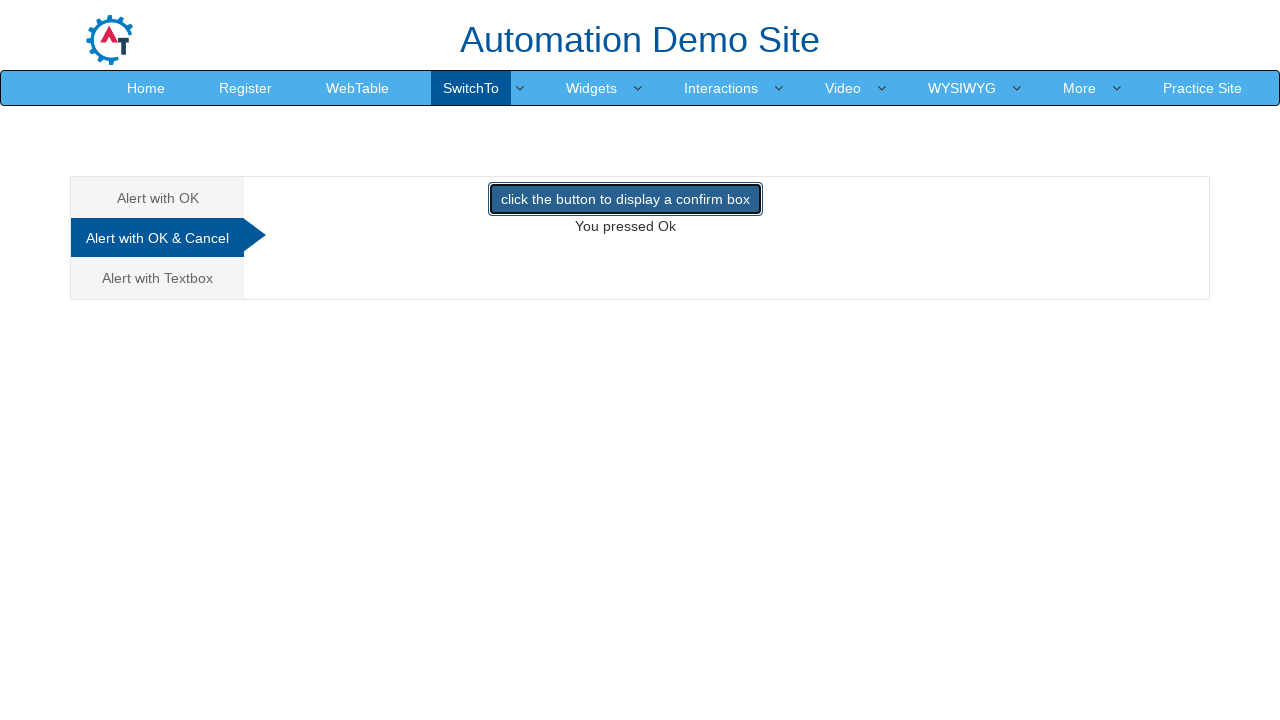